Tests the search functionality by searching for a product and verifying search results

Starting URL: https://naveenautomationlabs.com/opencart/

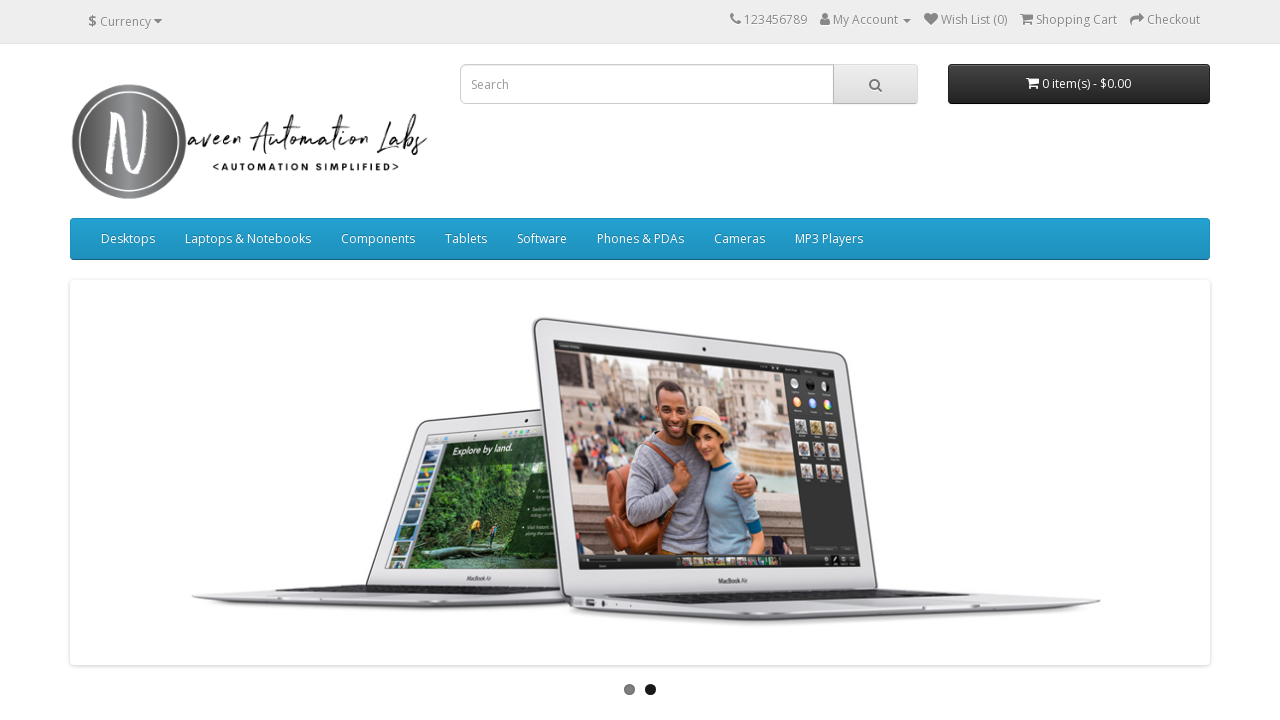

Filled search field with 'macbook' on input[name='search']
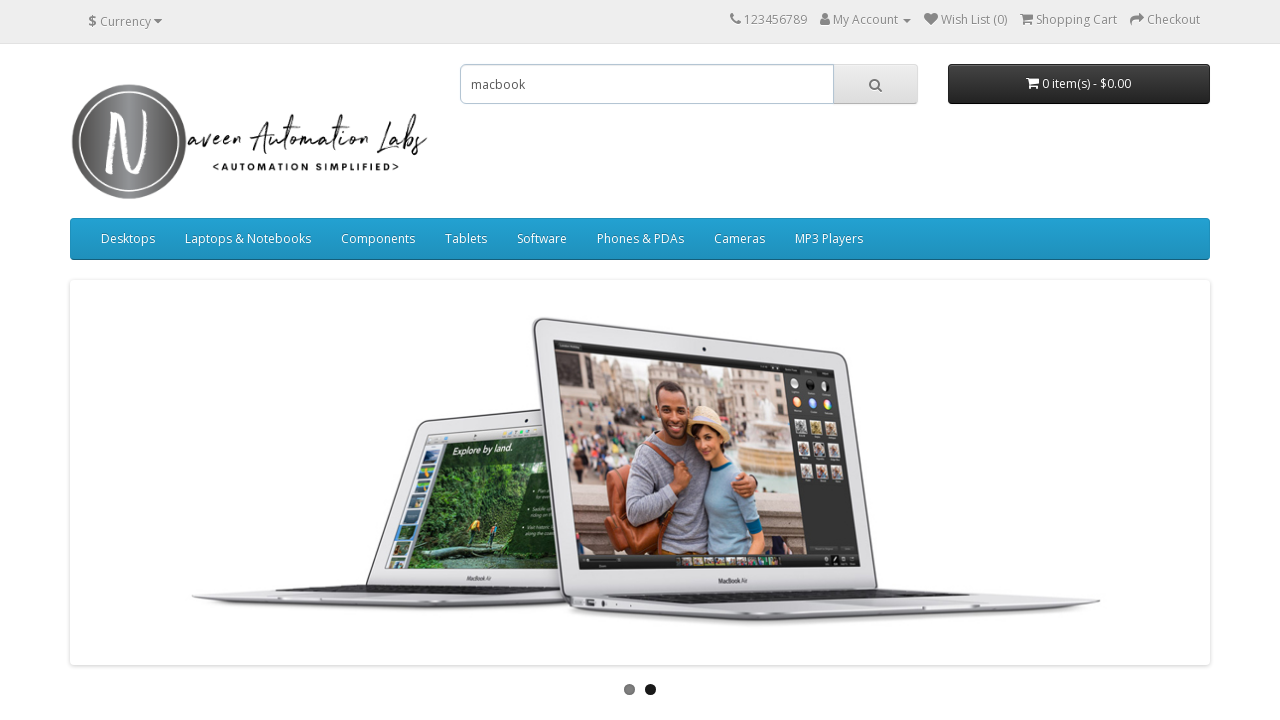

Clicked search button in header at (875, 84) on xpath=//*[@id='search']/span/button
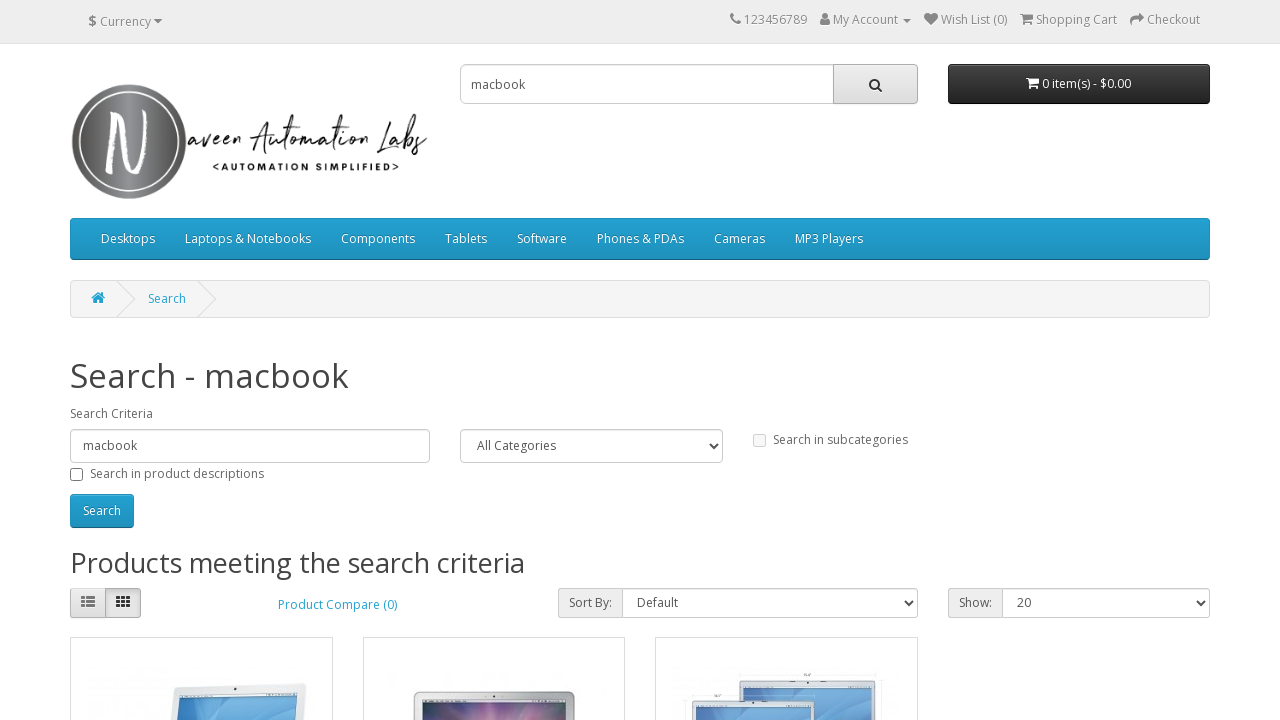

Clicked search button on search page at (102, 511) on #button-search
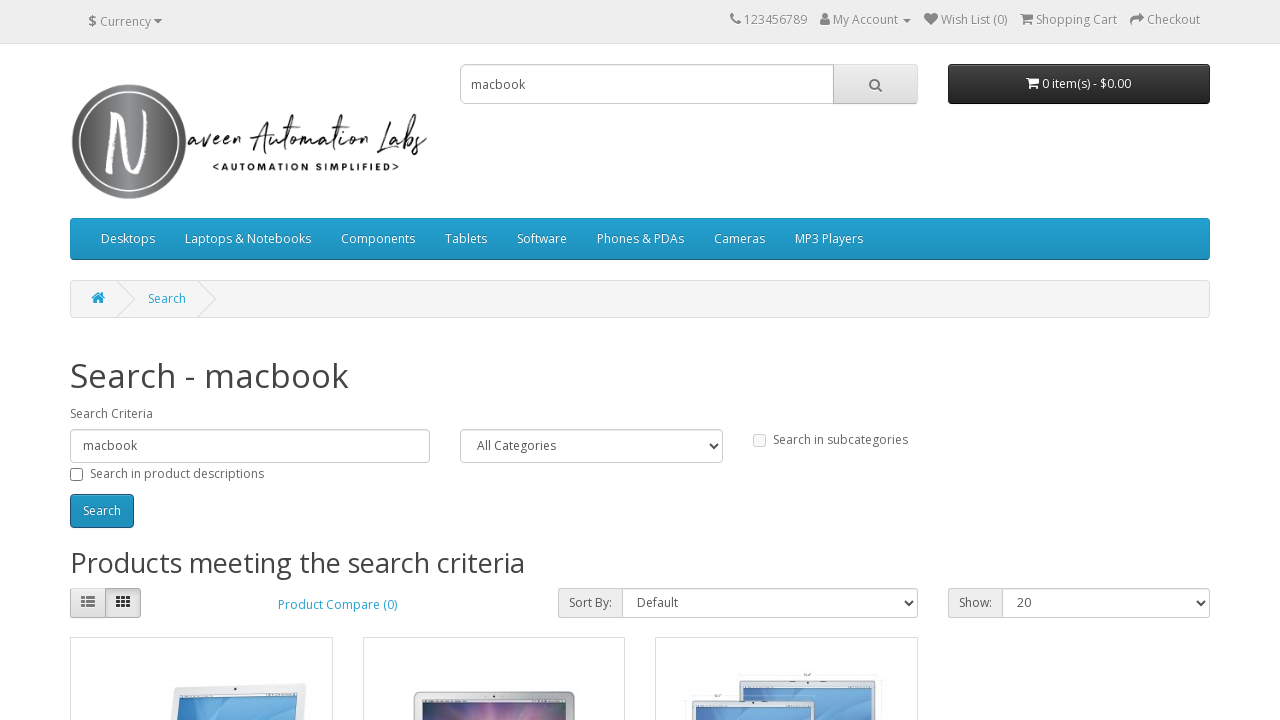

Checked if logo with title 'naveenopencart' is visible
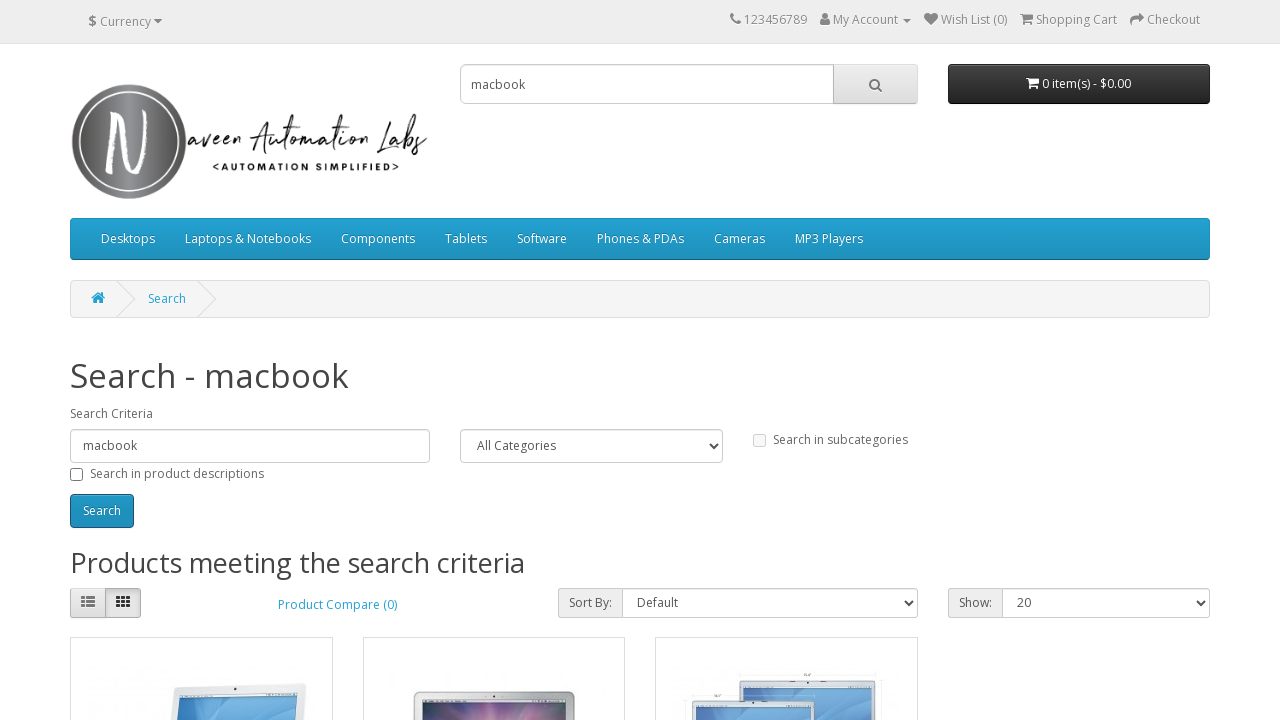

Verified that logo is displayed - assertion passed
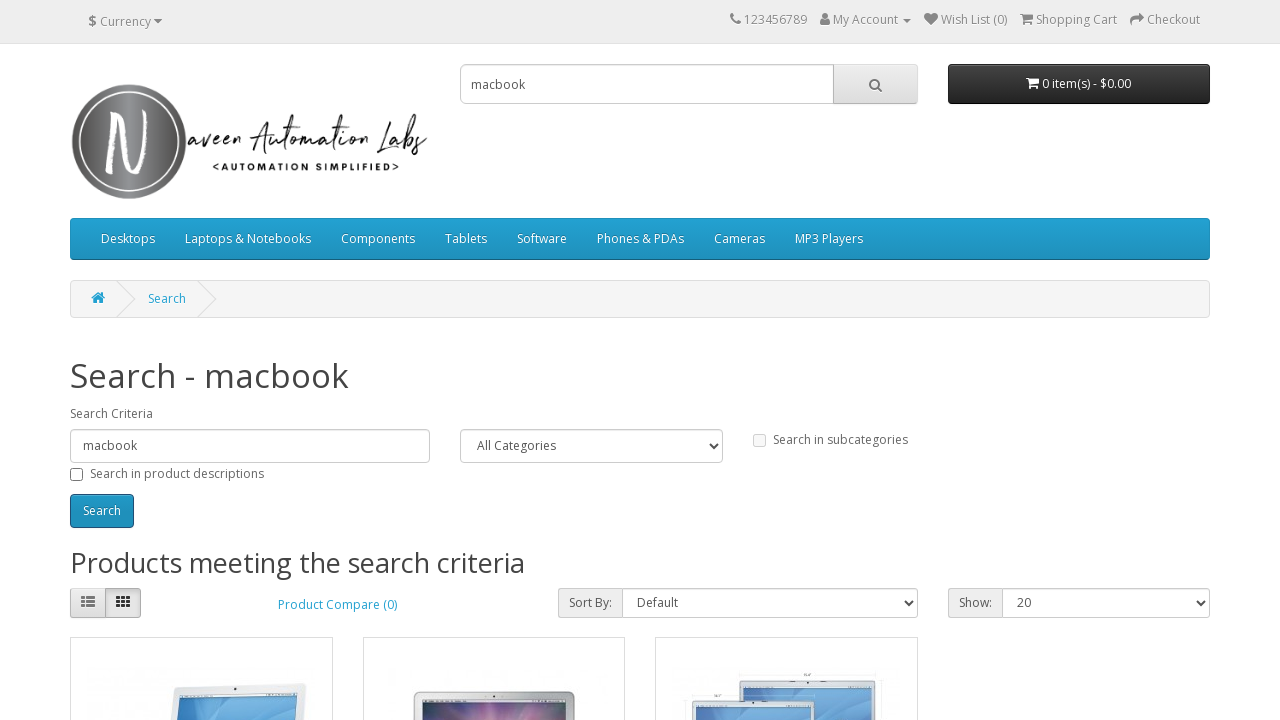

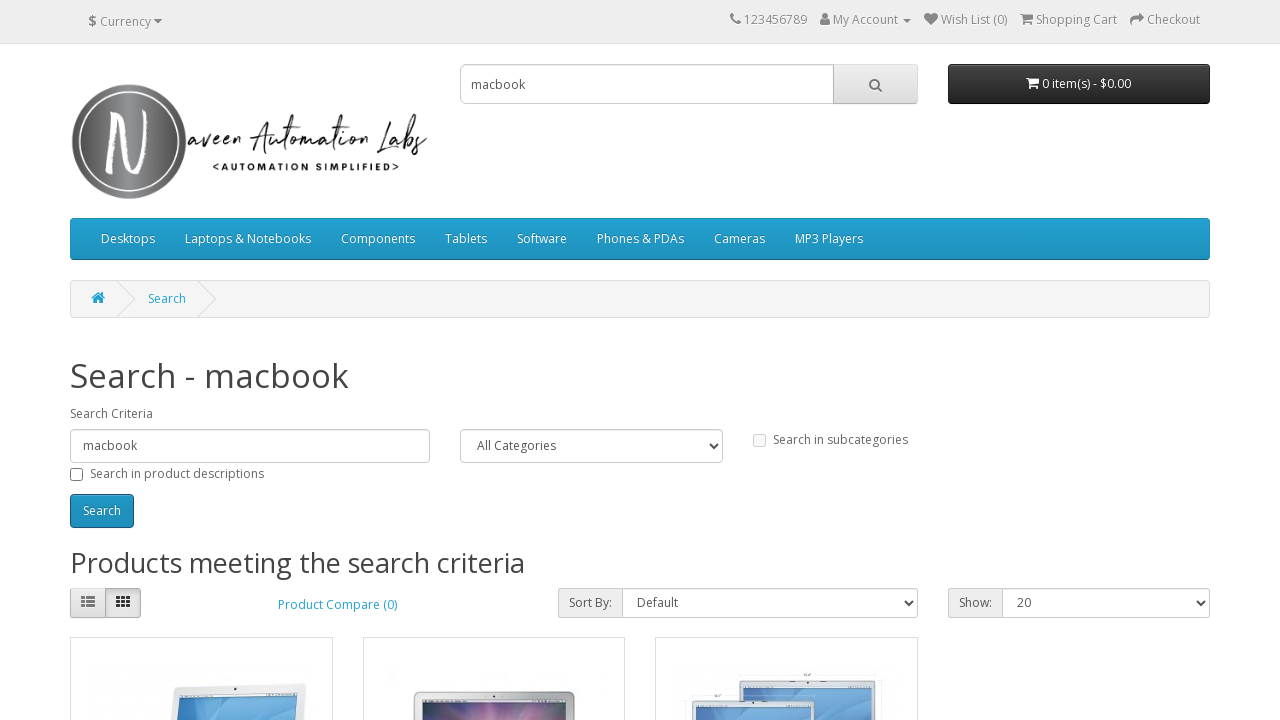